Tests drag-and-drop functionality by switching to an iframe and dragging an element by a specified offset (200px horizontally, 70px vertically) on the jQuery UI draggable demo page.

Starting URL: https://jqueryui.com/draggable/

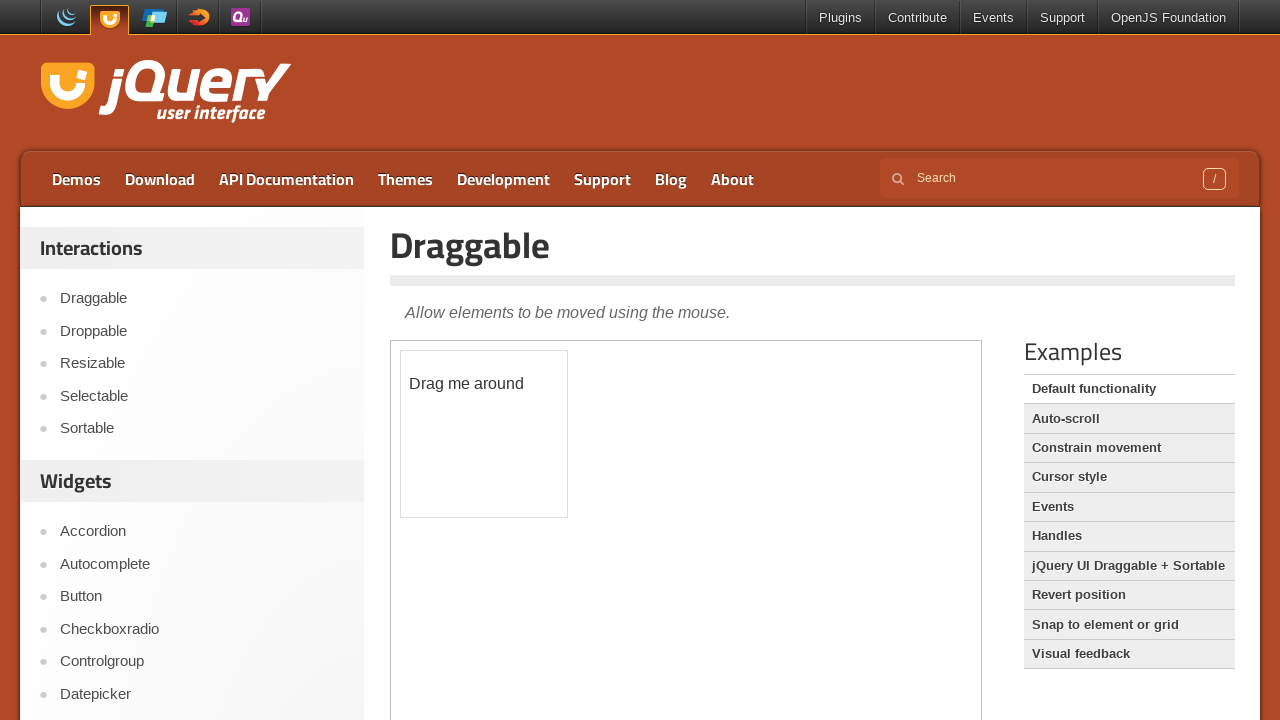

Located the first iframe on the page
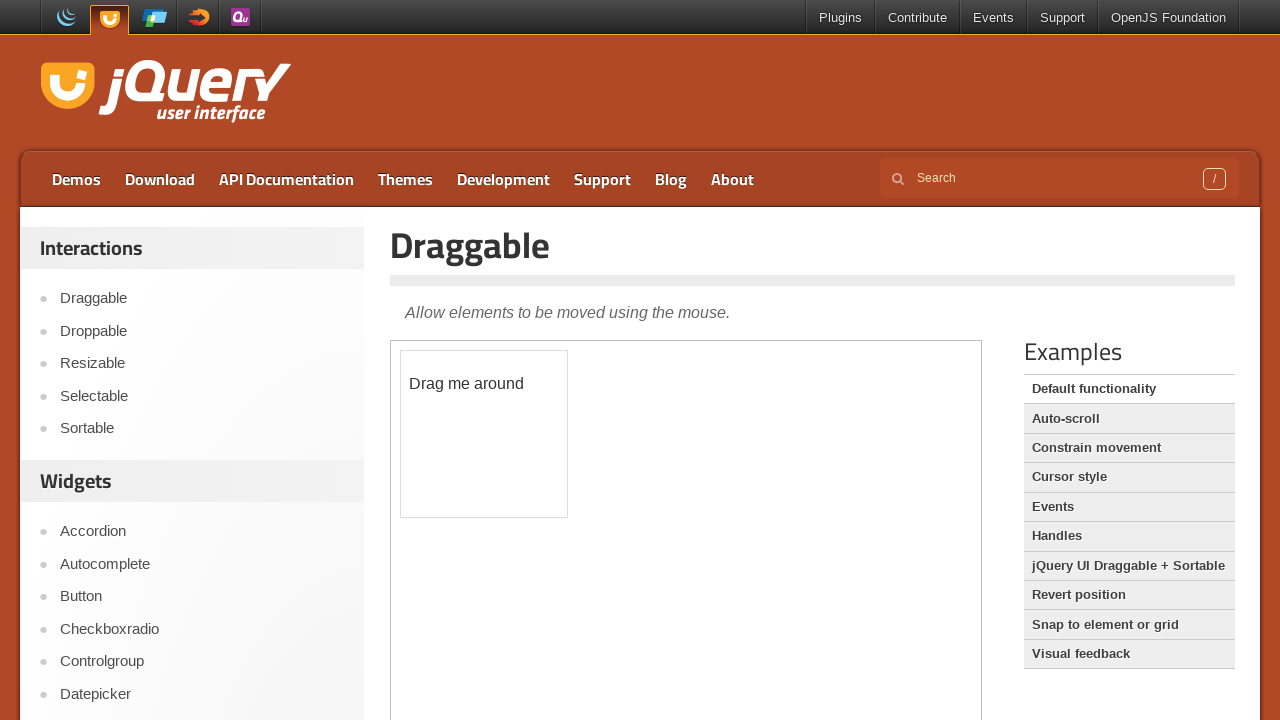

Located the draggable element with id 'draggable' inside the iframe
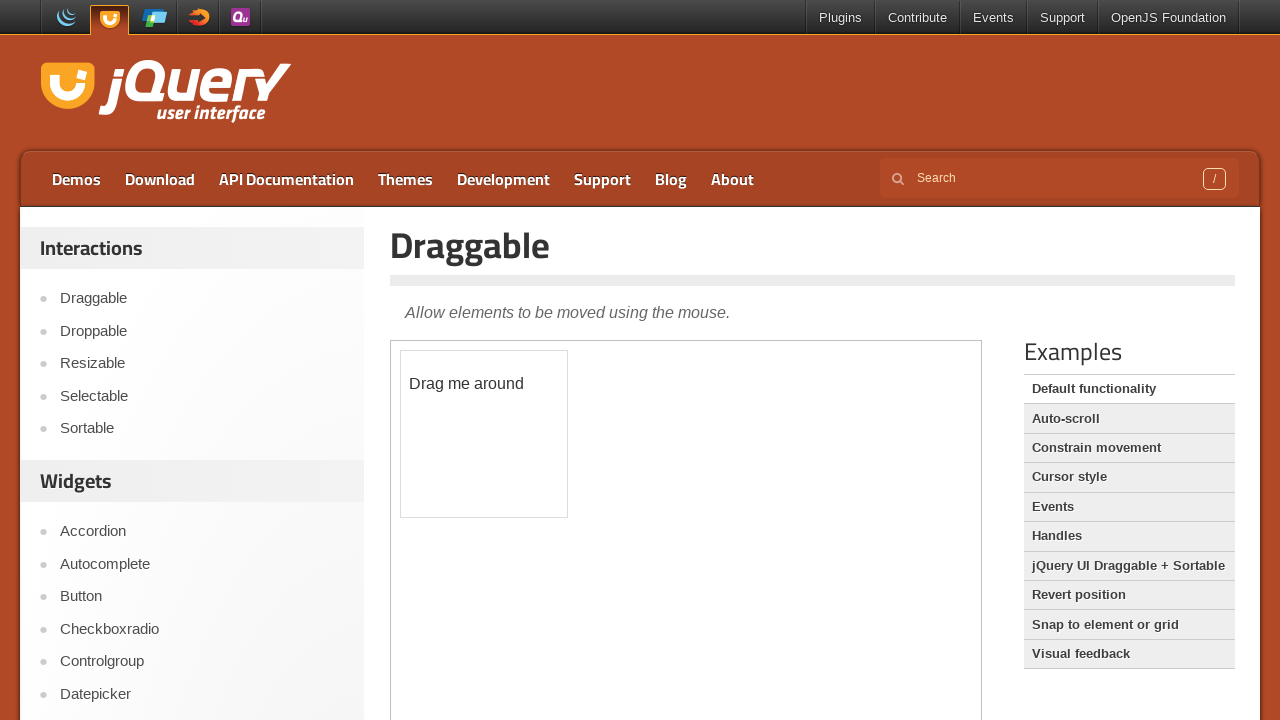

Draggable element became visible
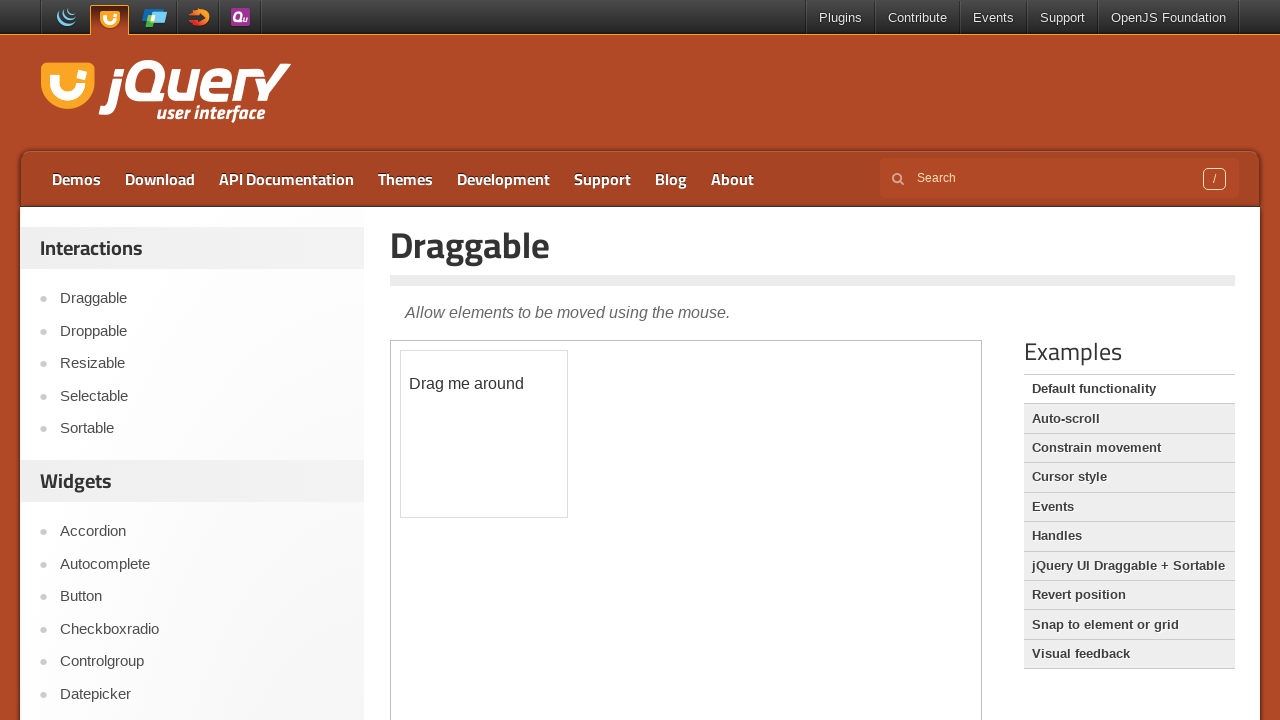

Retrieved bounding box coordinates of the draggable element
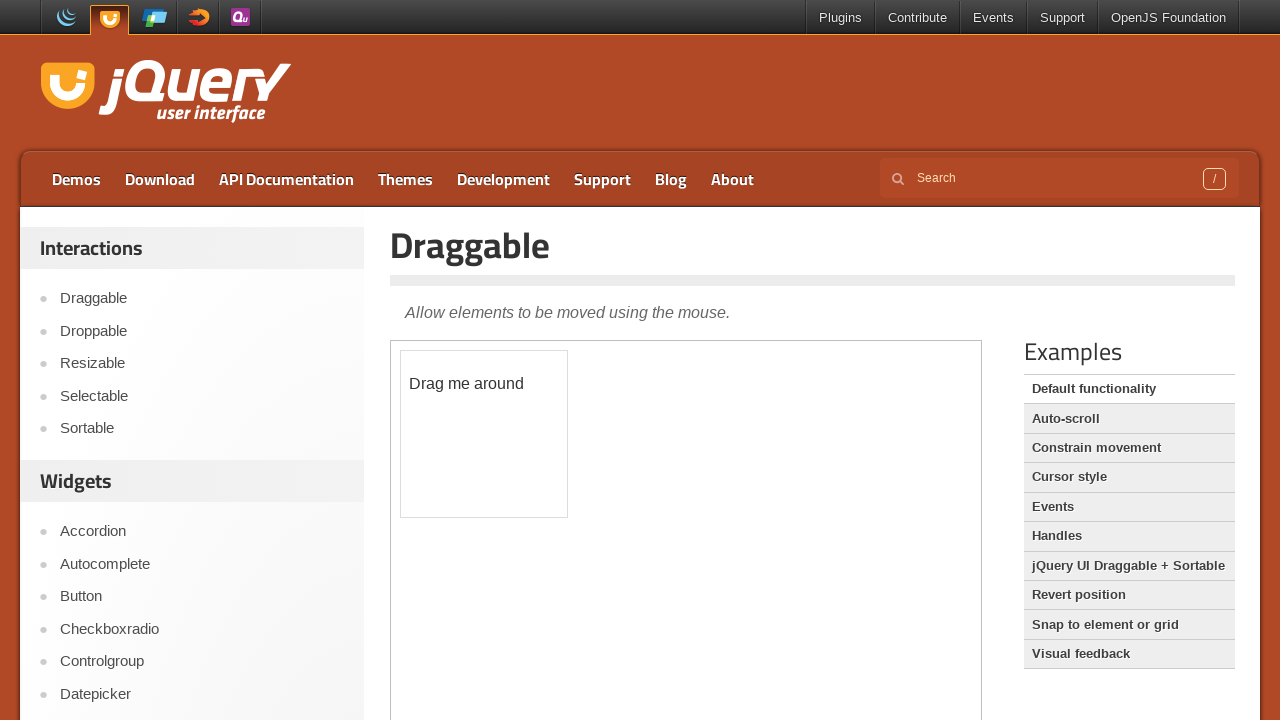

Moved mouse to the center of the draggable element at (484, 434)
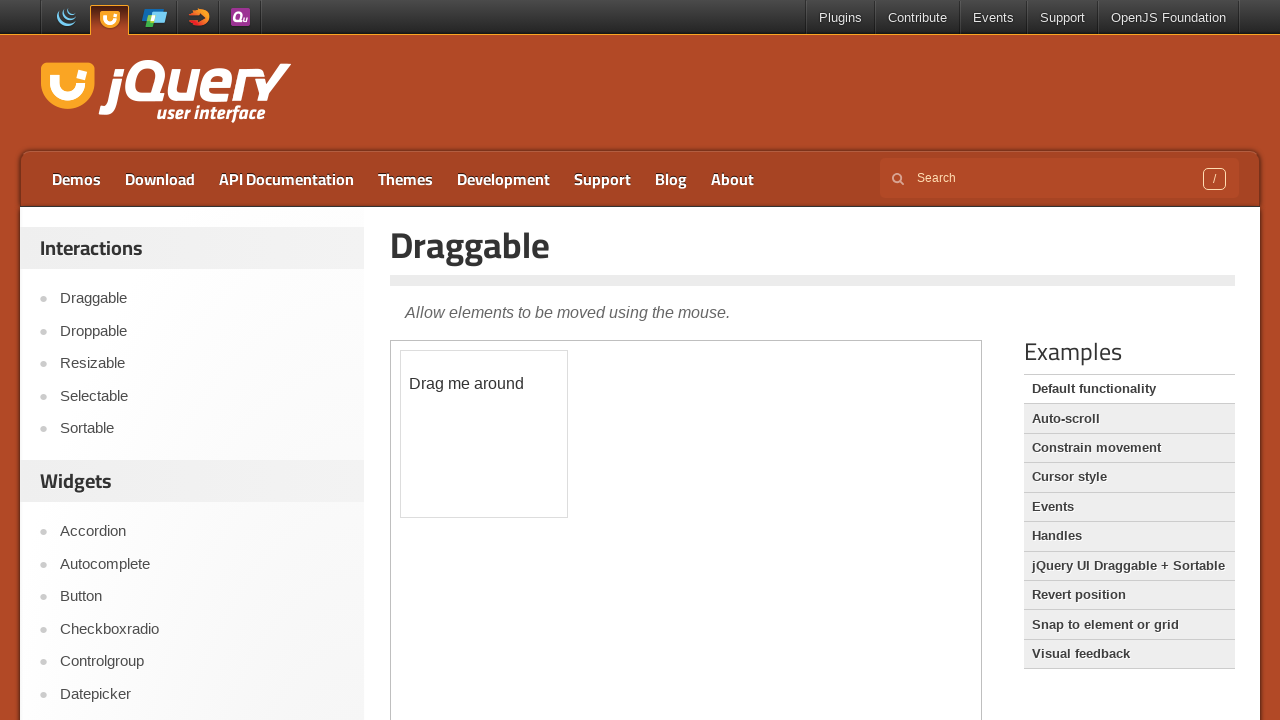

Pressed mouse button down to start drag operation at (484, 434)
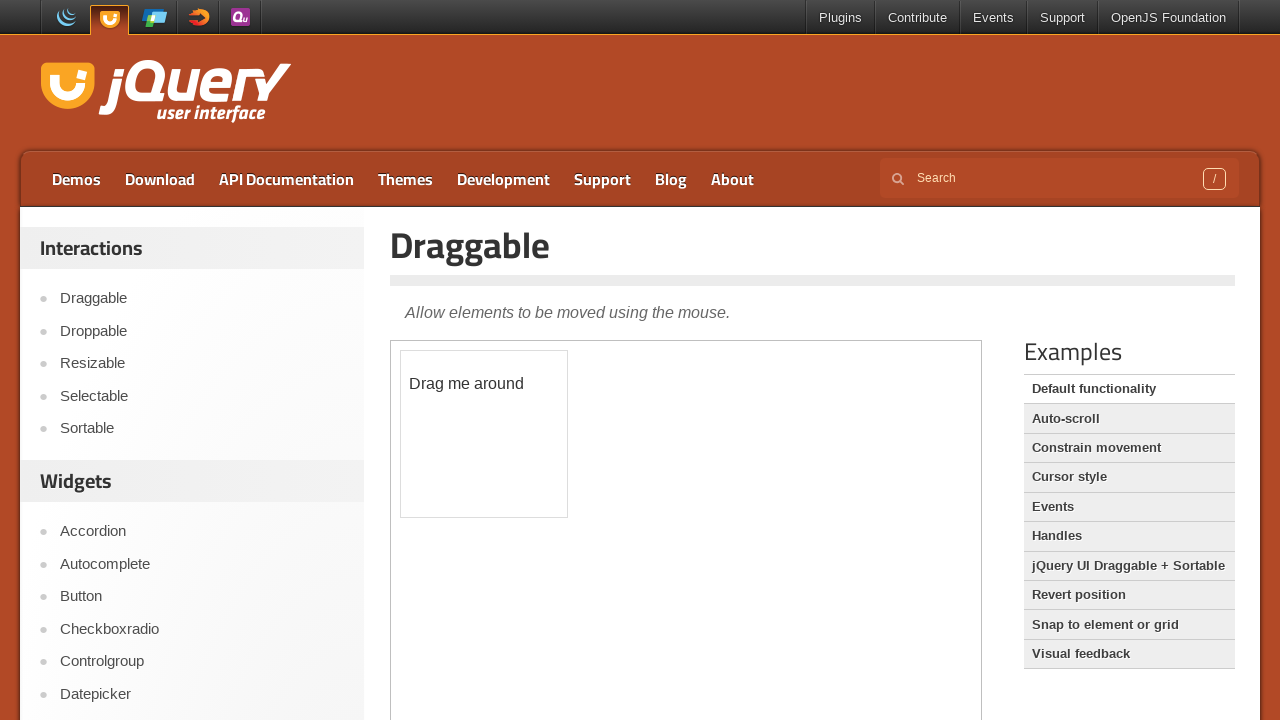

Dragged element 200px horizontally and 70px vertically at (684, 504)
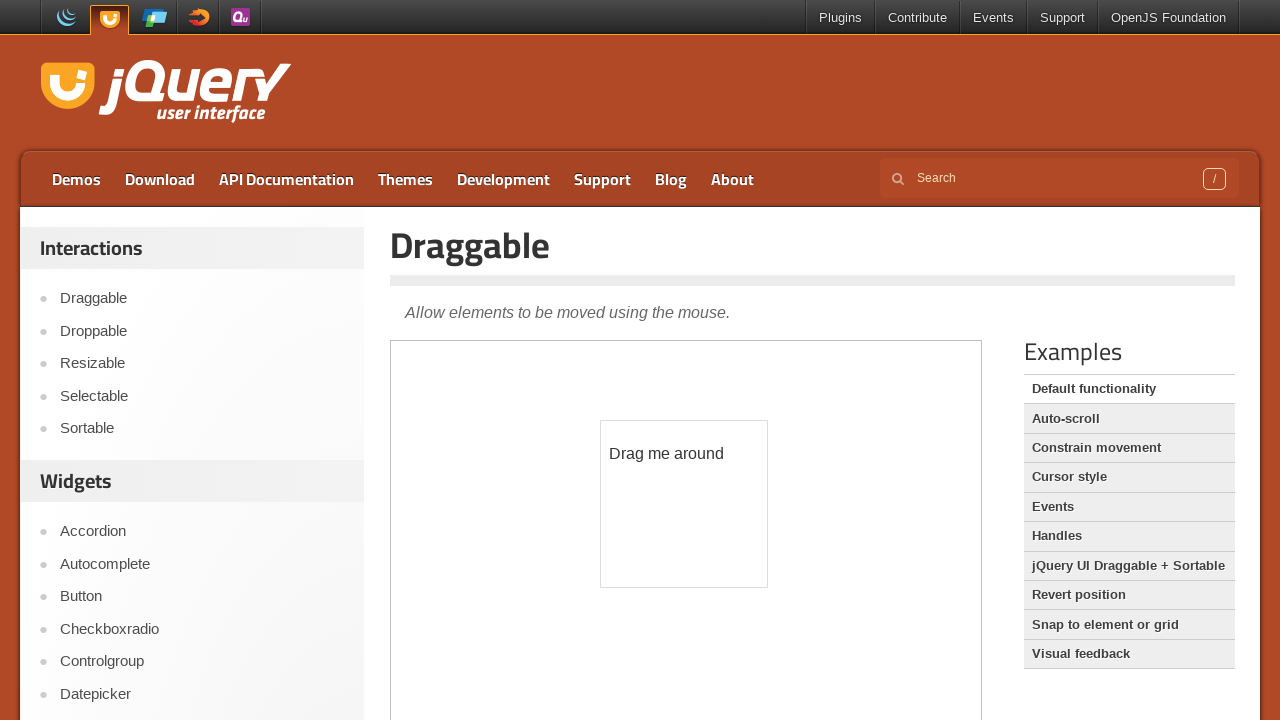

Released mouse button to complete drag-and-drop operation at (684, 504)
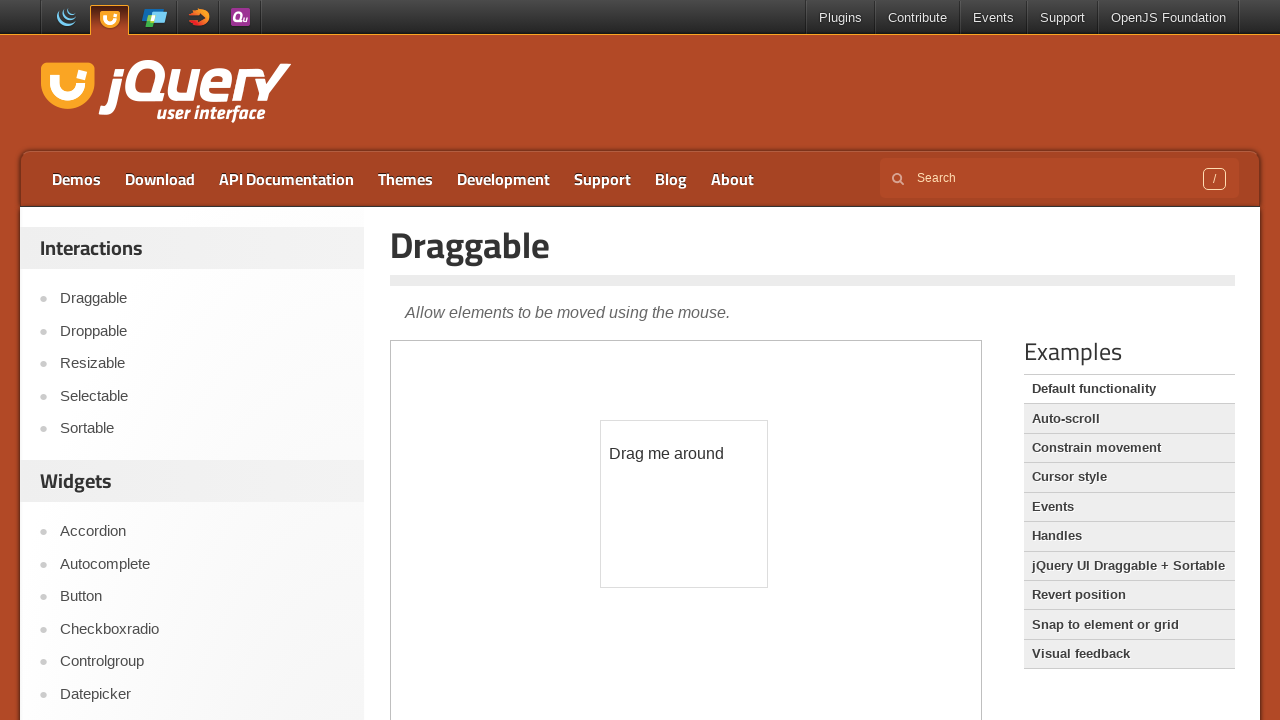

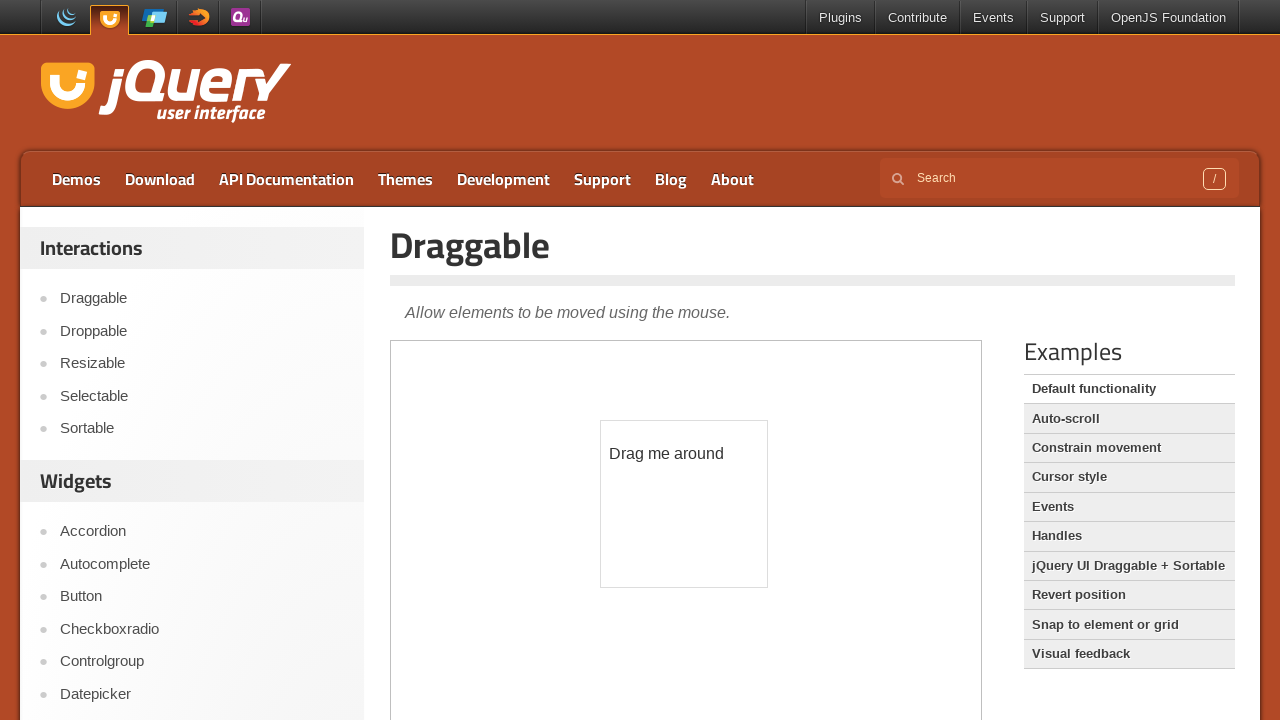